Tests the sign-up modal GUI by opening it and verifying all form elements are visible, then closing it

Starting URL: https://www.demoblaze.com/index.html

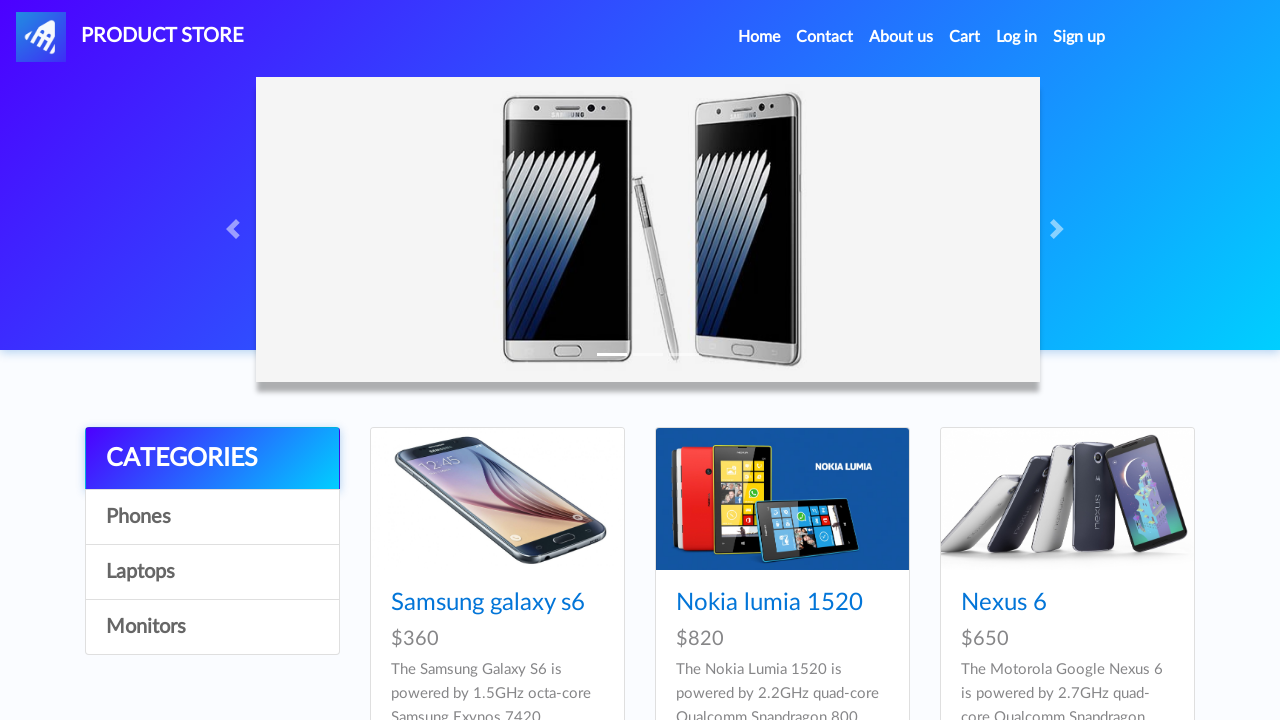

Clicked Sign Up button in navigation at (1079, 37) on xpath=//a[@id='signin2']
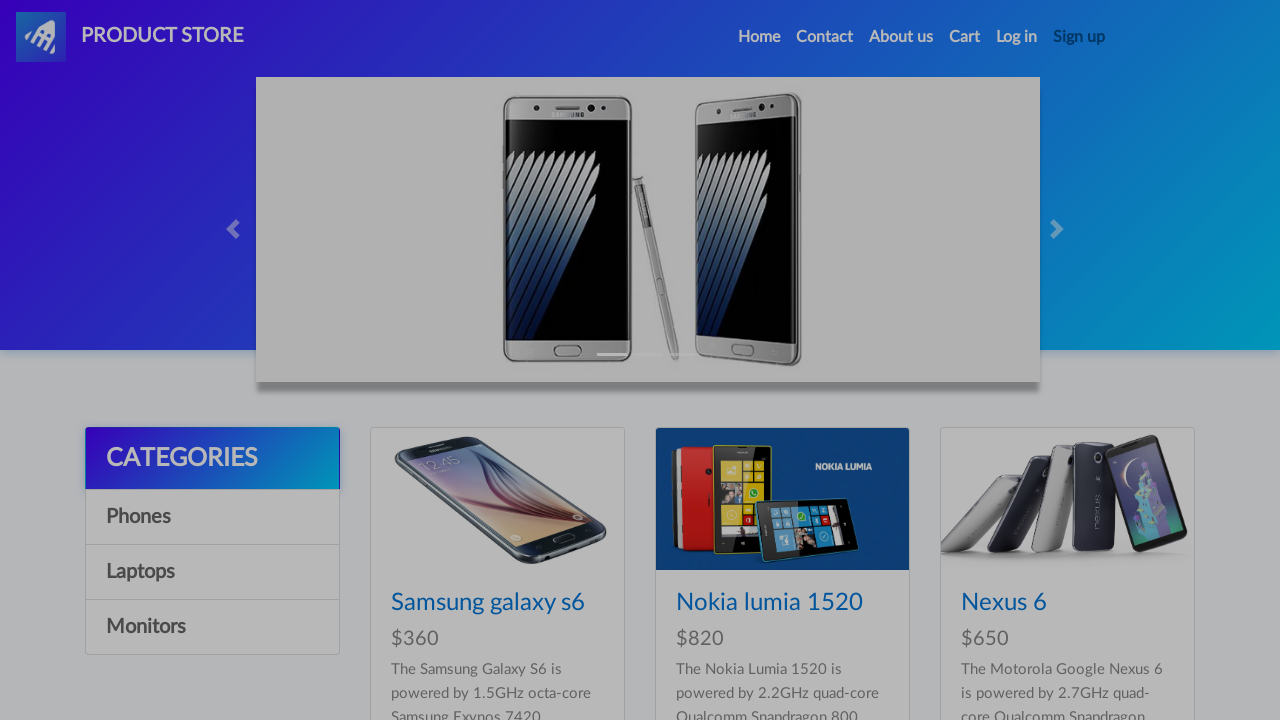

Sign Up modal appeared and is visible
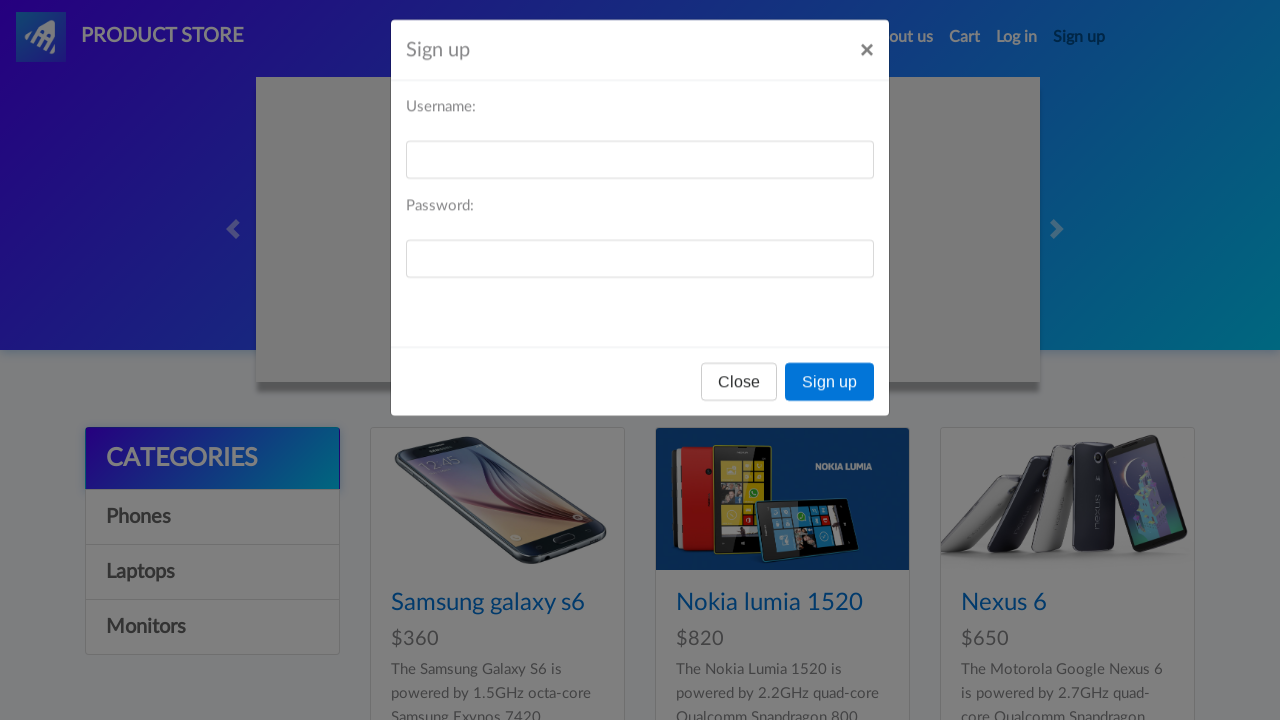

Modal title element is visible
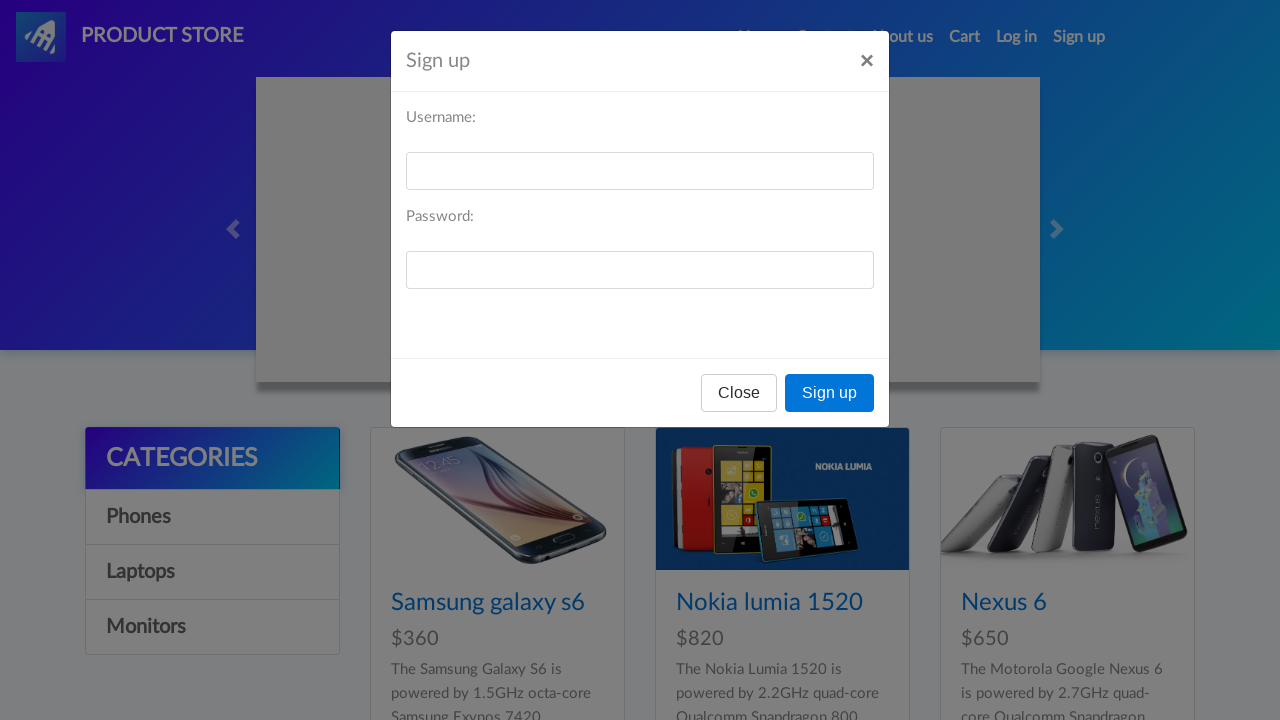

Username input field is visible
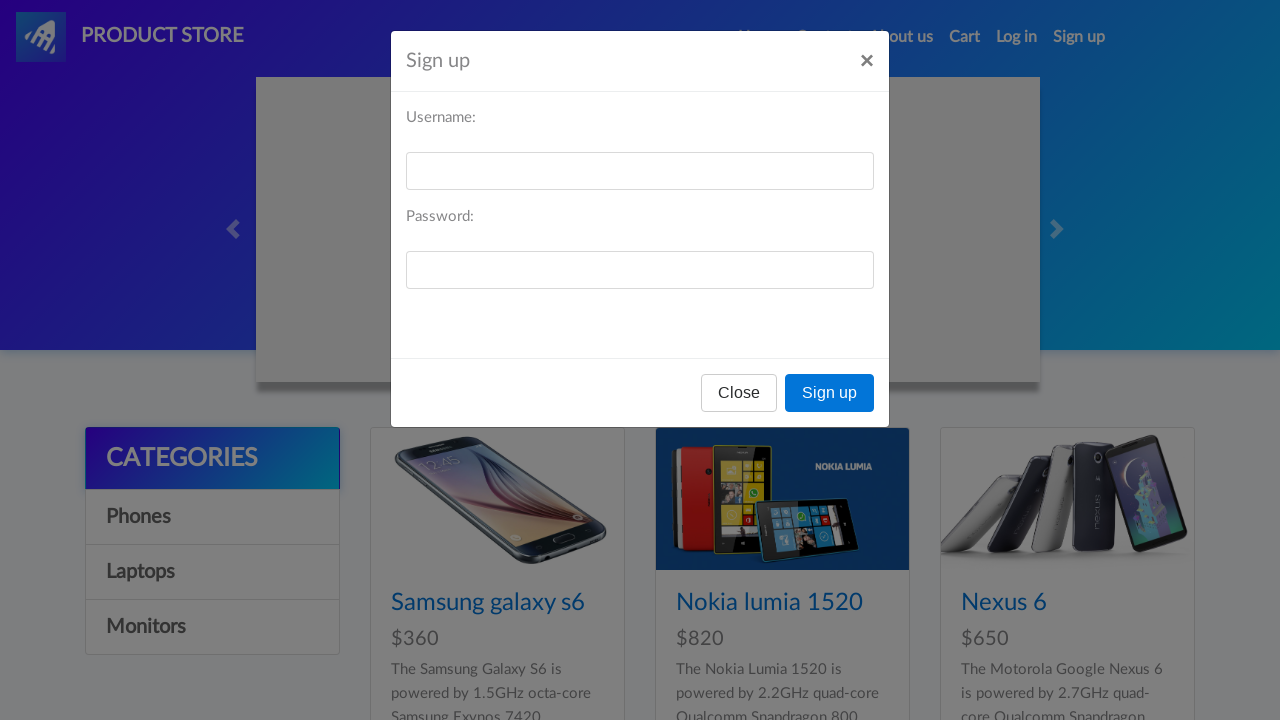

Password input field is visible
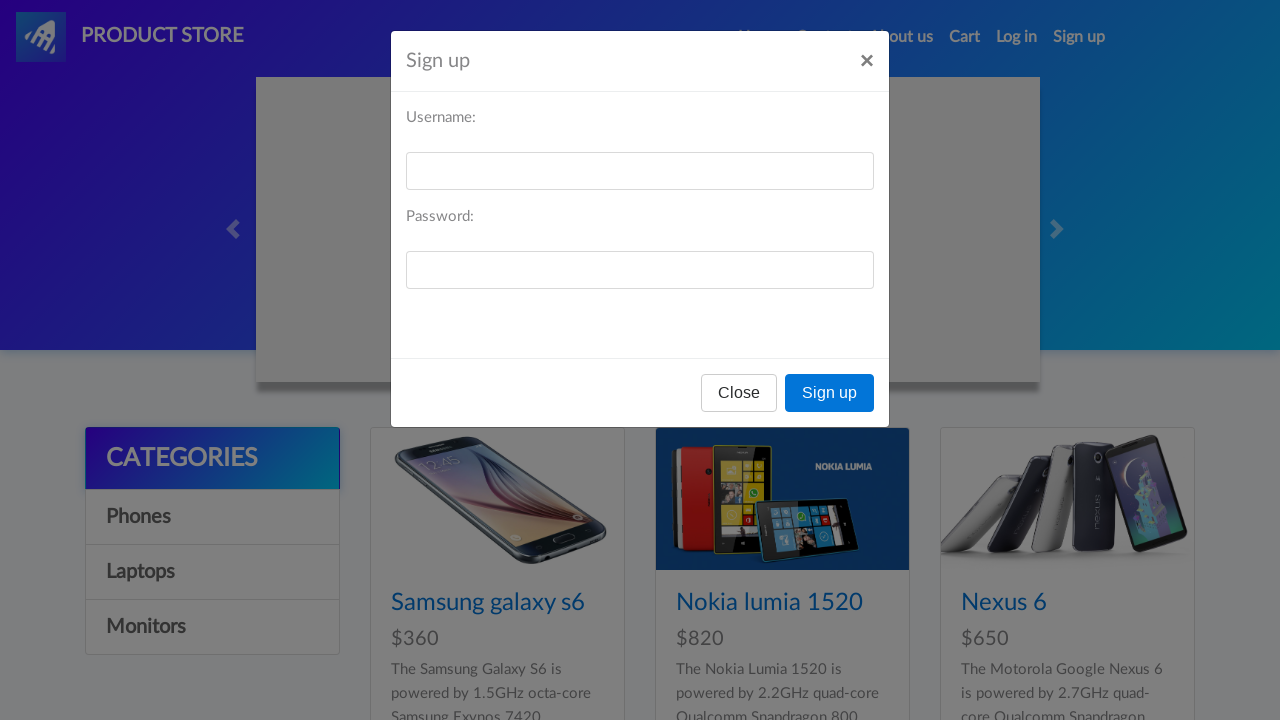

Sign Up submit button is visible
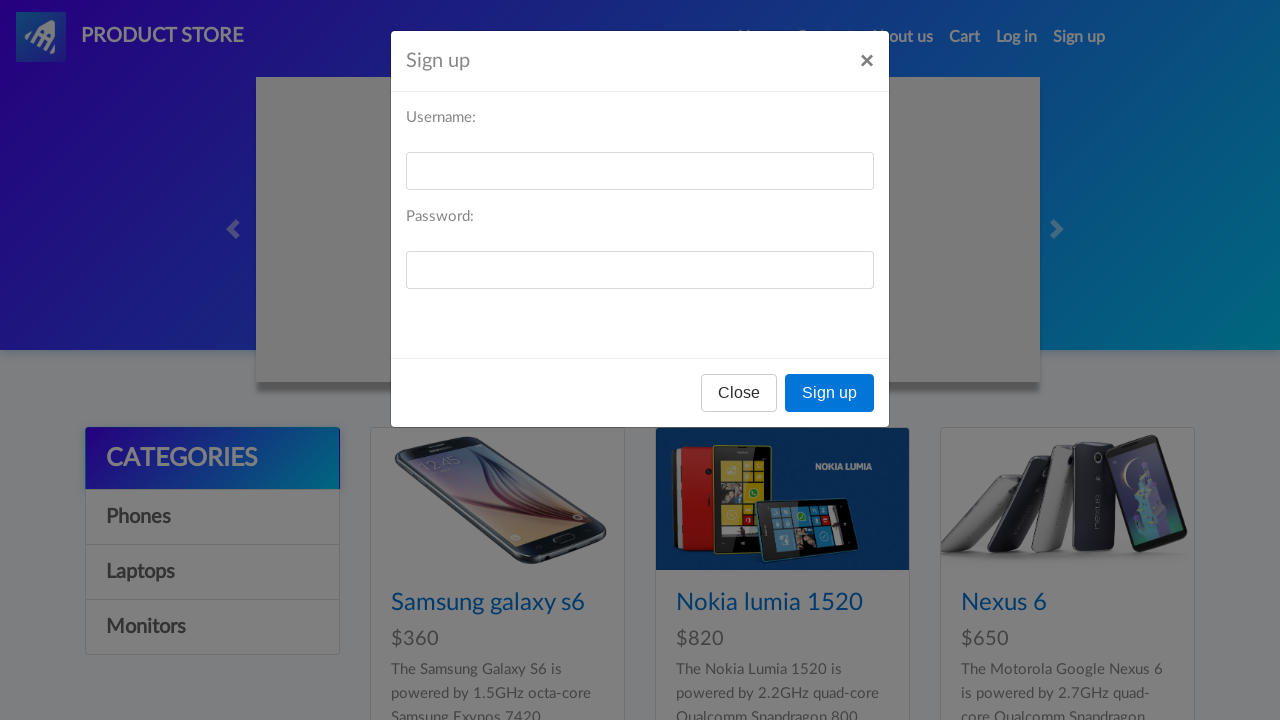

Closed the Sign Up modal at (867, 61) on xpath=//h5[@id='signInModalLabel']/following-sibling::button
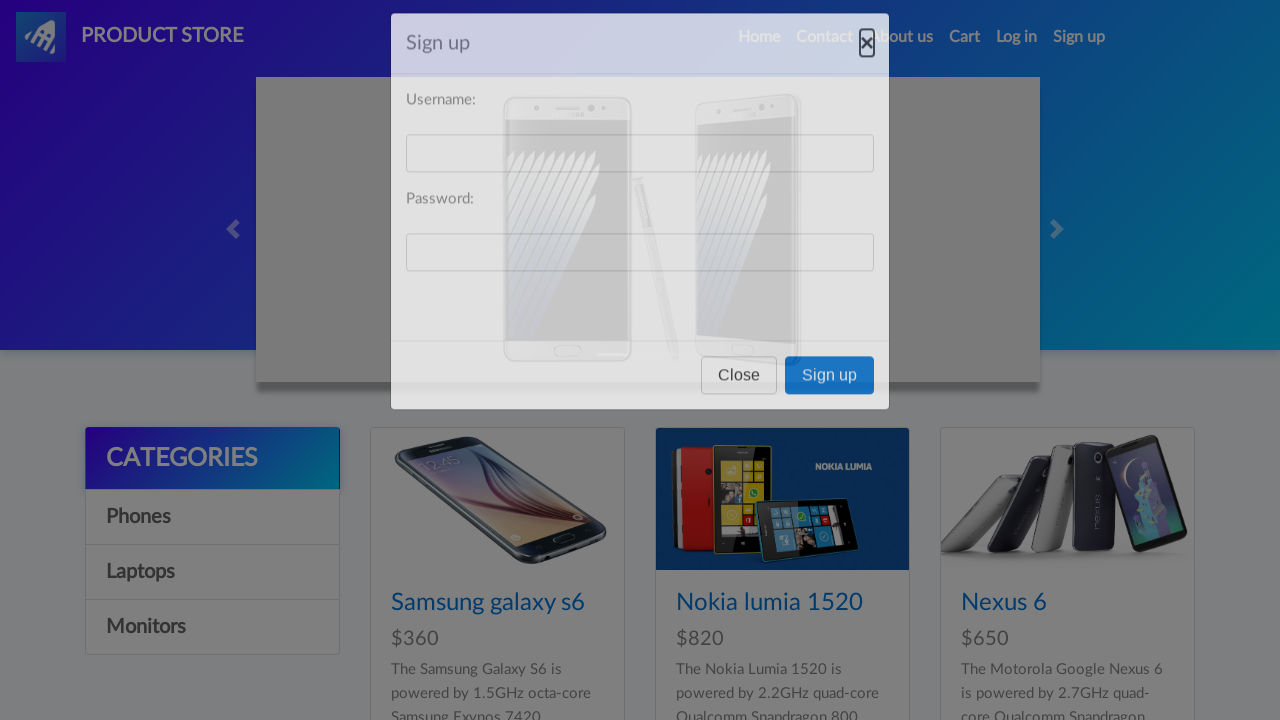

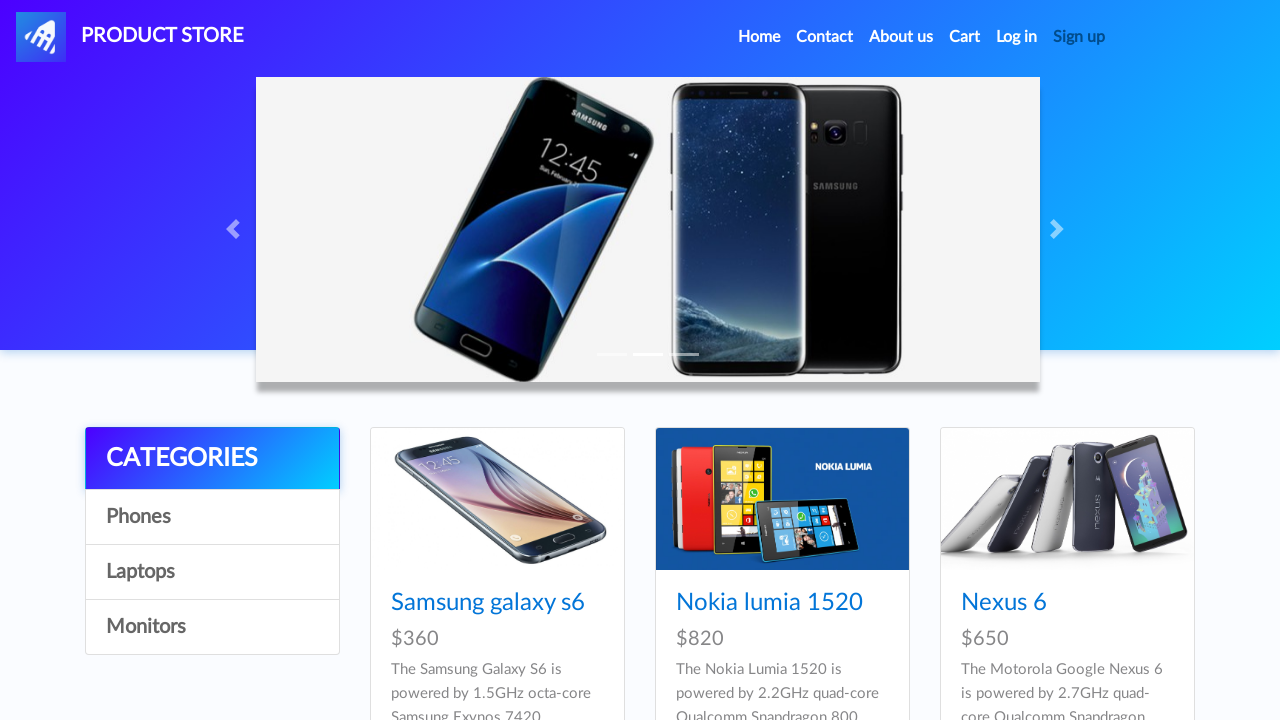